Navigates to Swarthmore College course catalog, clicks on a department link, and expands course listings to view course descriptions

Starting URL: https://catalog.swarthmore.edu/content.php?catoid=7&navoid=194

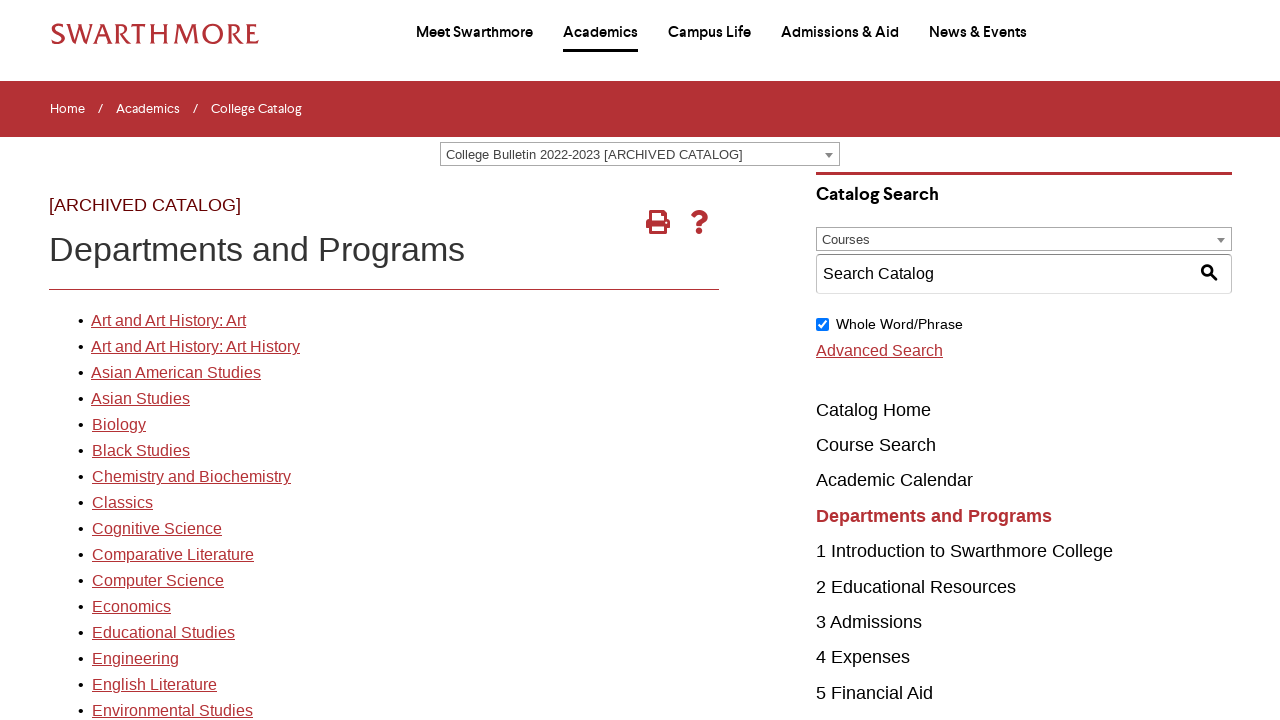

Clicked on the first department link at (168, 321) on xpath=//*[@id='gateway-page']/body/table/tbody/tr[3]/td[1]/table/tbody/tr[2]/td[
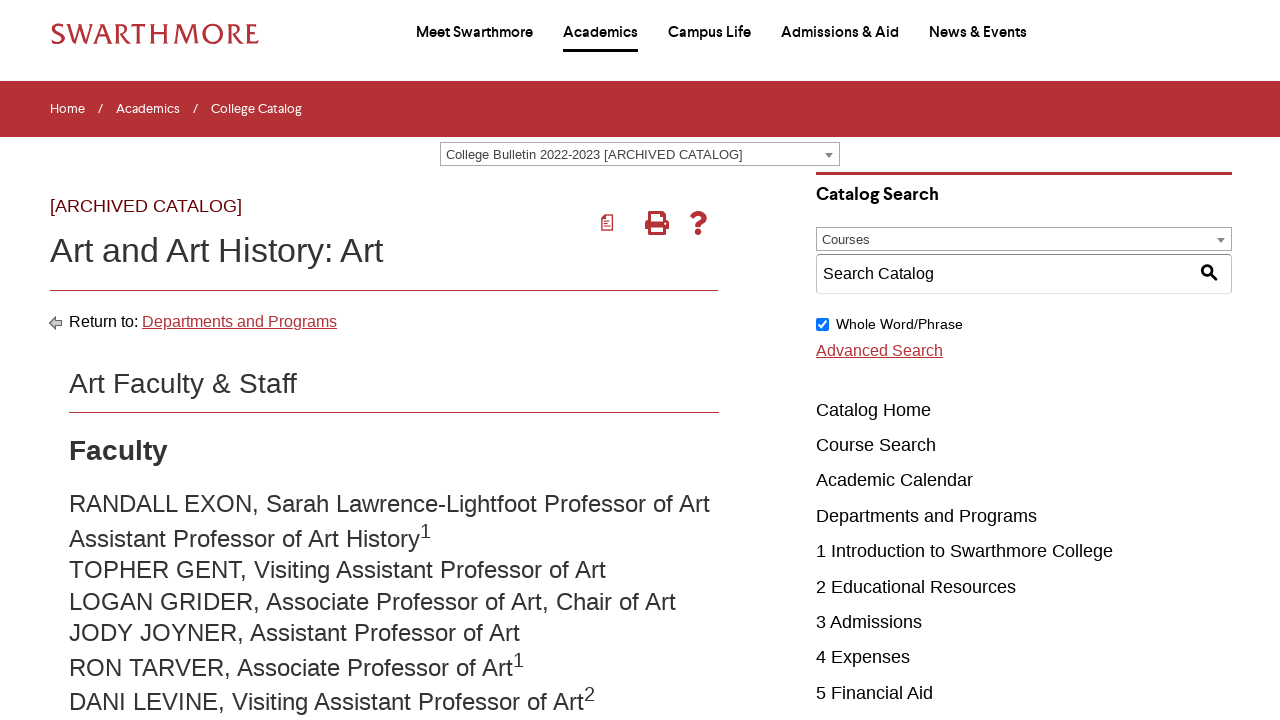

Department page loaded (networkidle state reached)
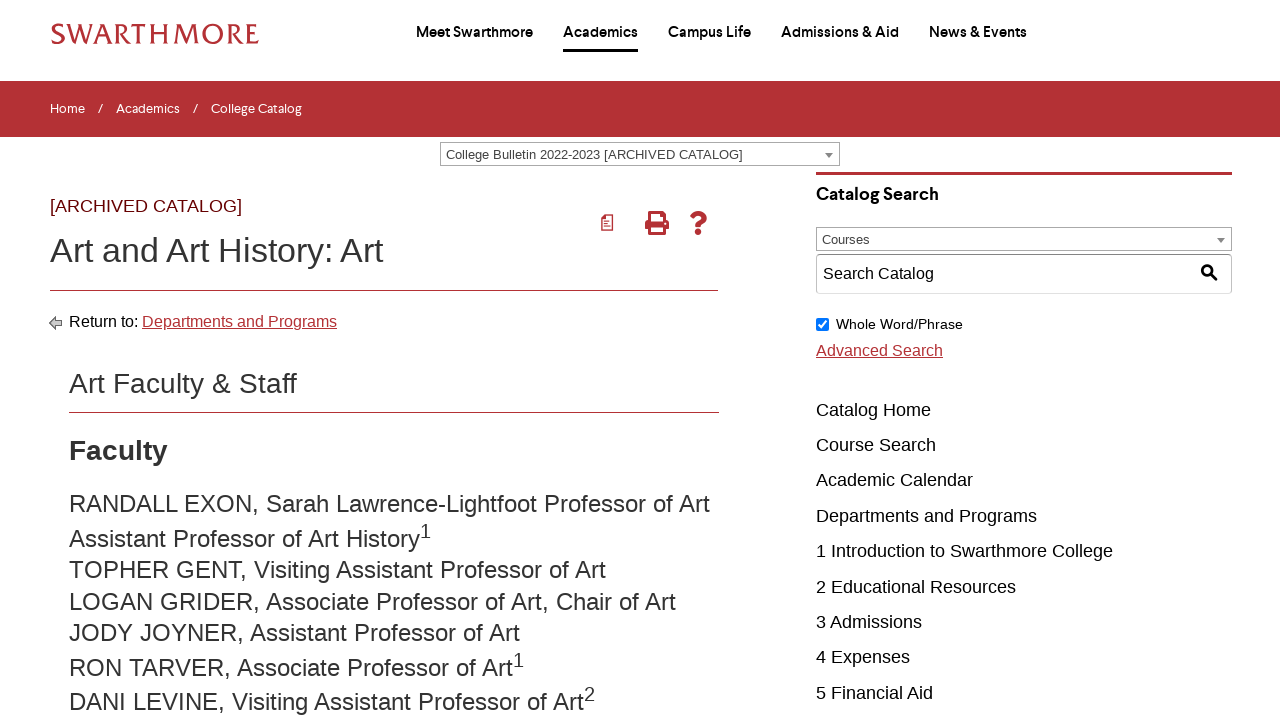

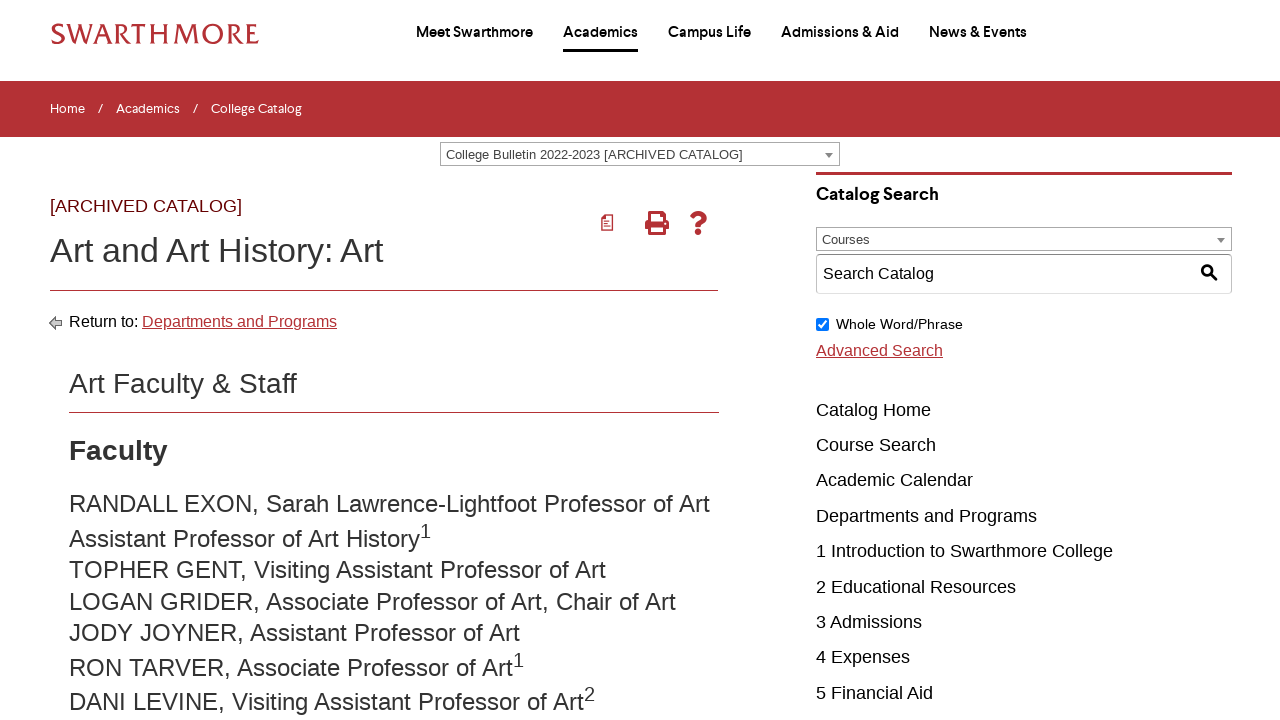